Tests form interactions on a practice page by filling a name field using relative element positioning, clicking a checkbox, and verifying label text relationships between form elements.

Starting URL: https://rahulshettyacademy.com/angularpractice/

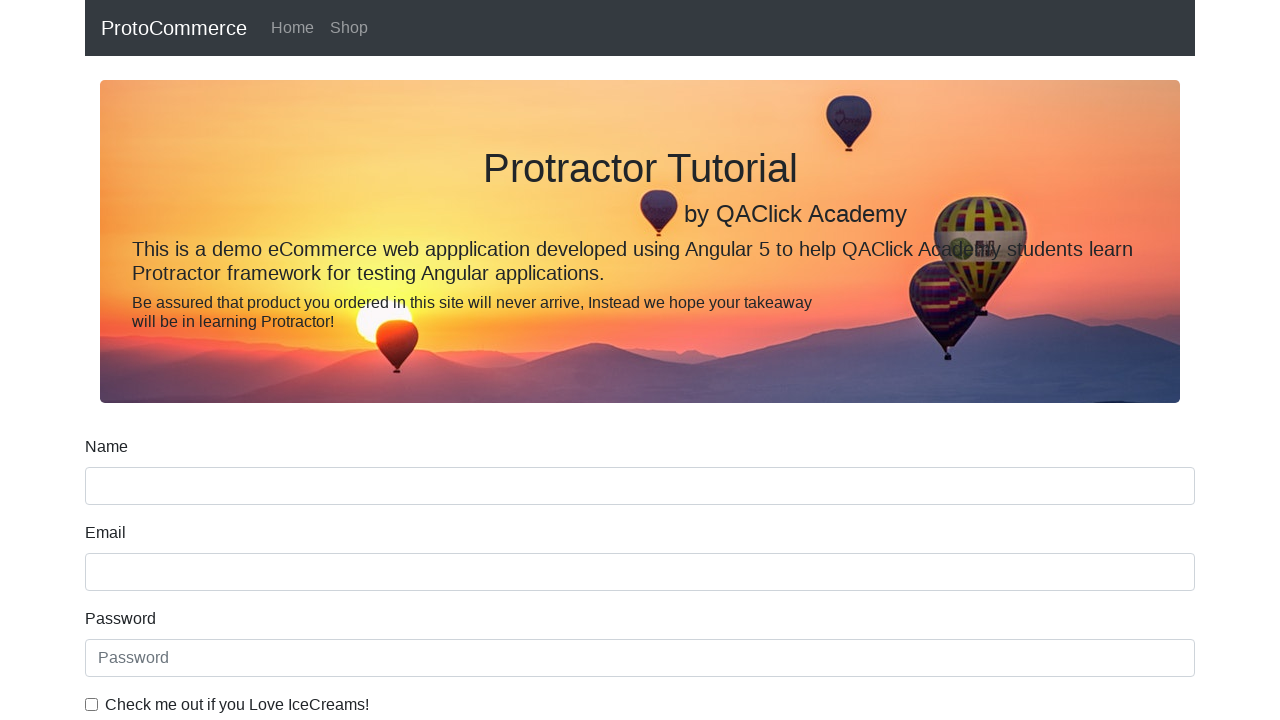

Located name input field using selector input[name='name']
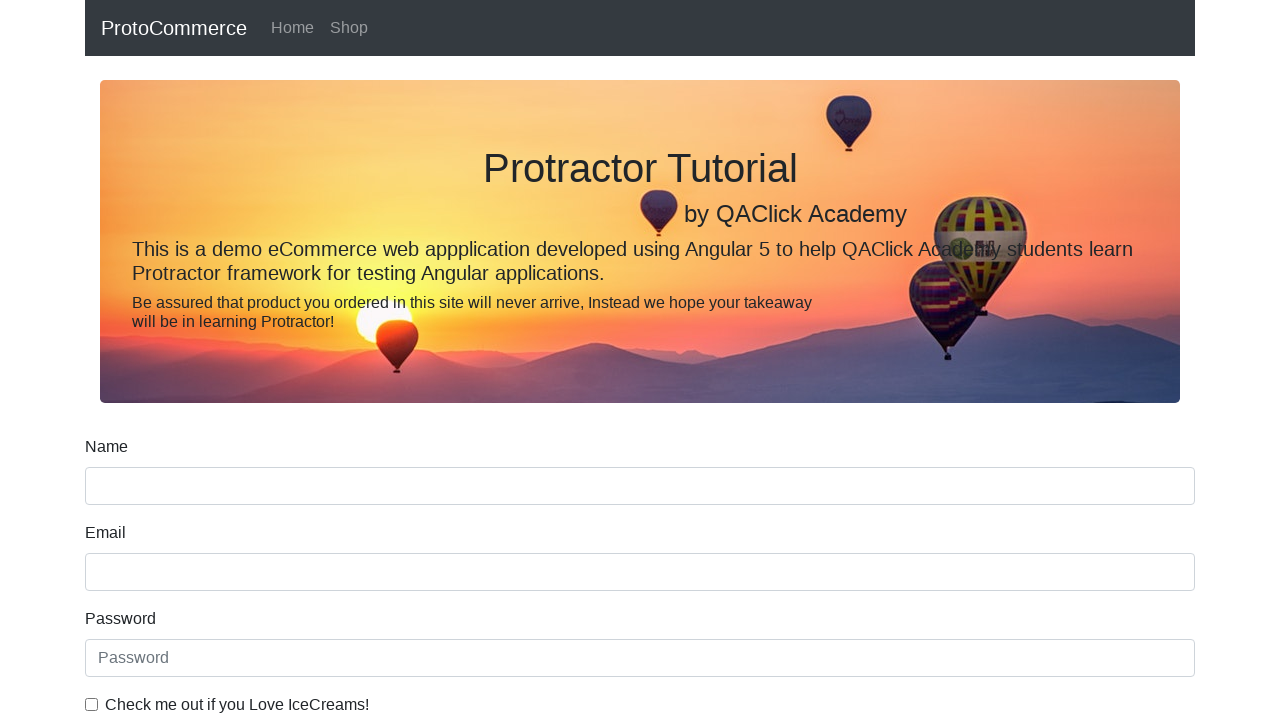

Retrieved label text 'Name' displayed above the name input field
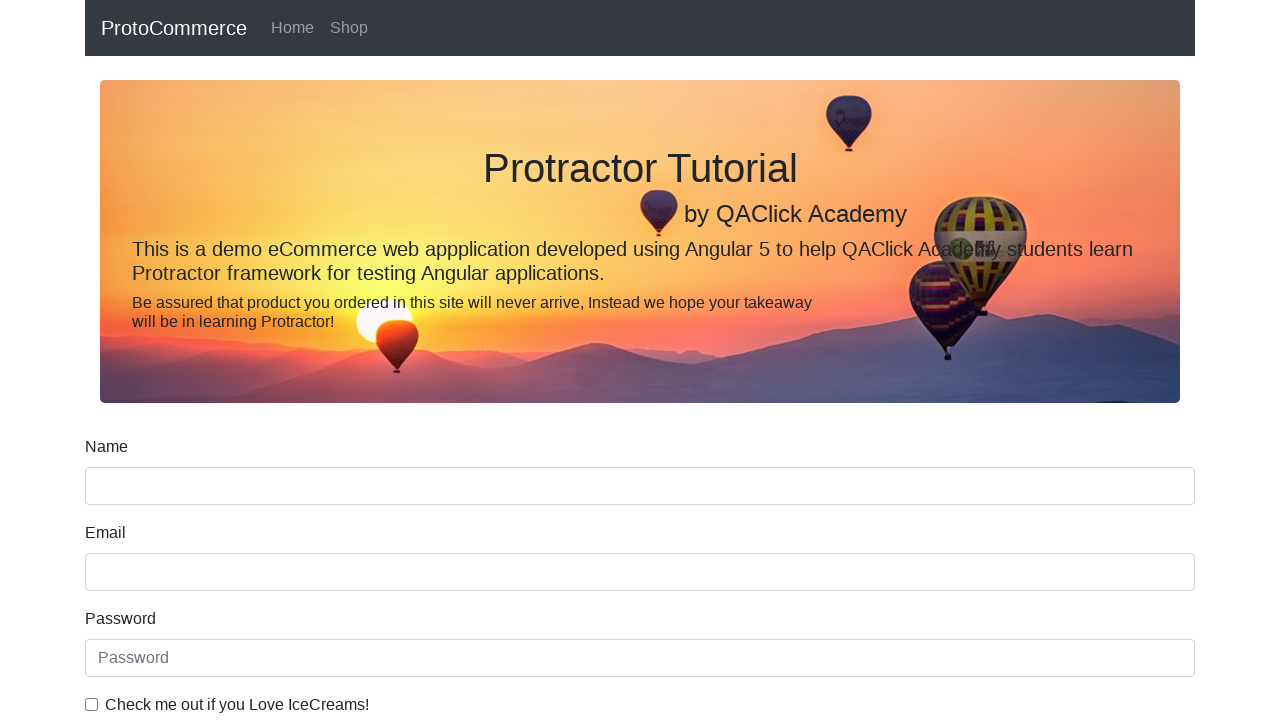

Filled name input field with 'David Warner' on input[name='name']
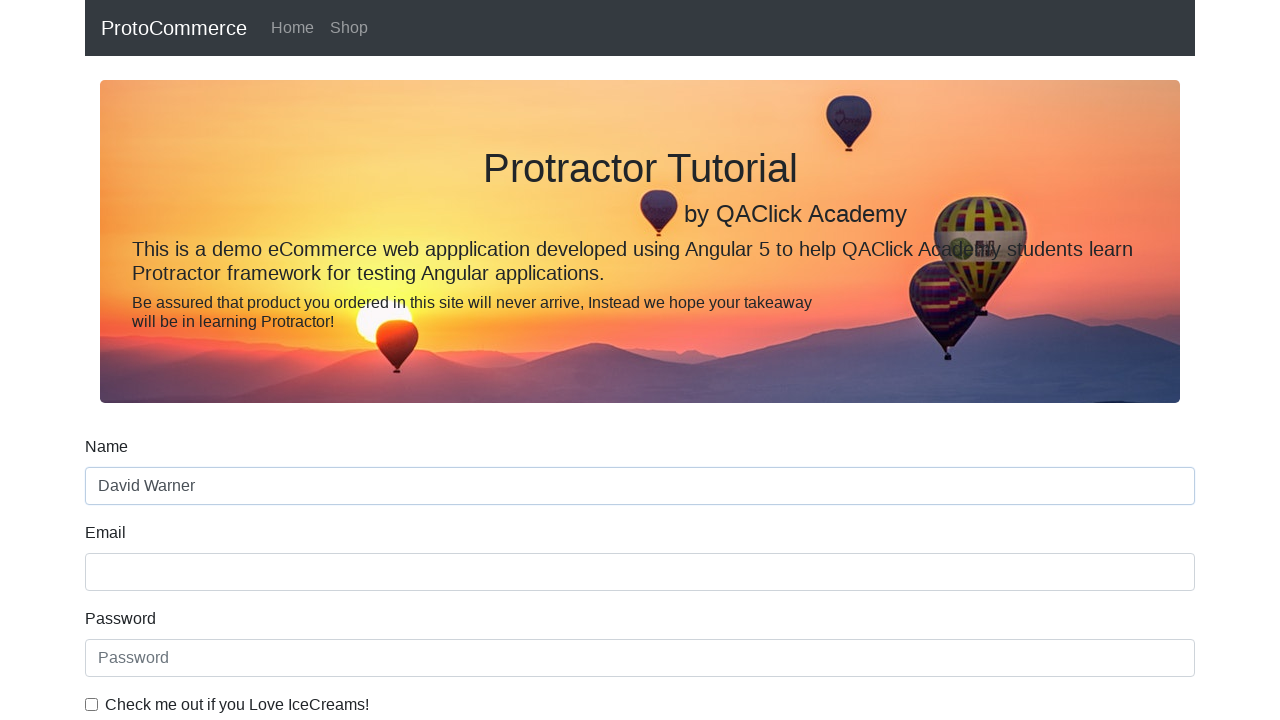

Clicked checkbox element at (92, 704) on input[type='checkbox']
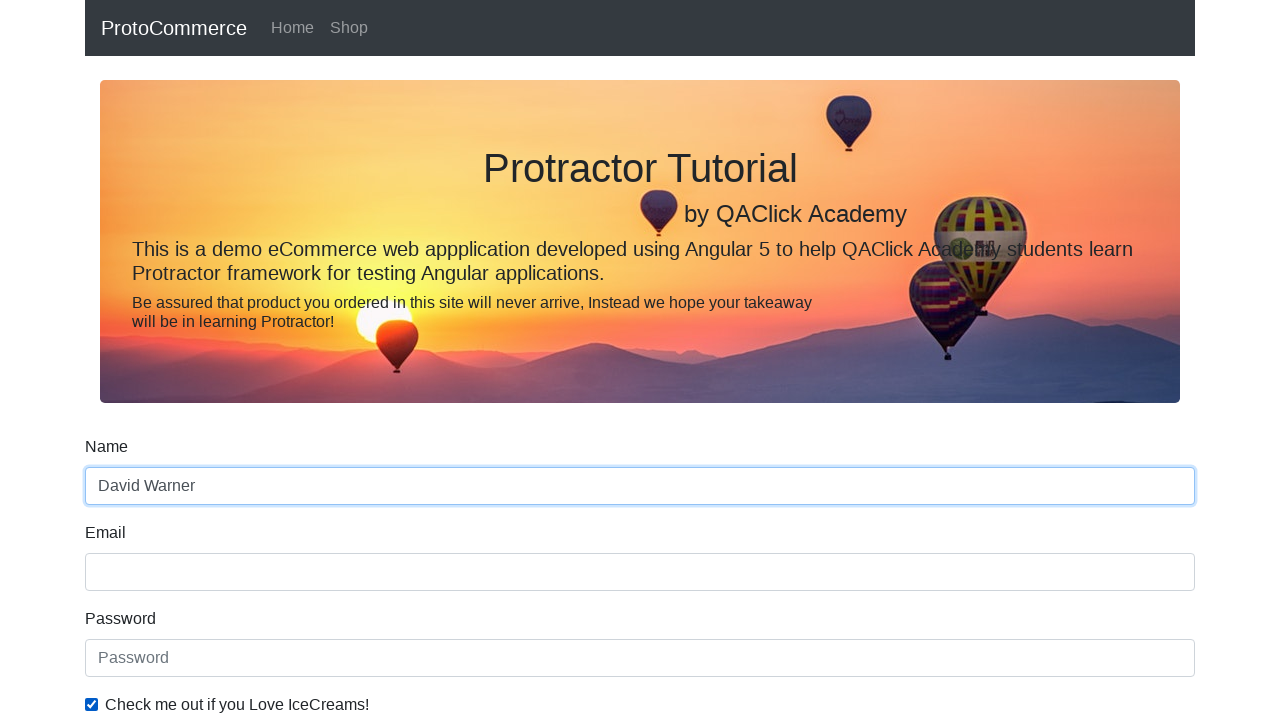

Retrieved checkbox label text 'Check me out if you Love IceCreams!'
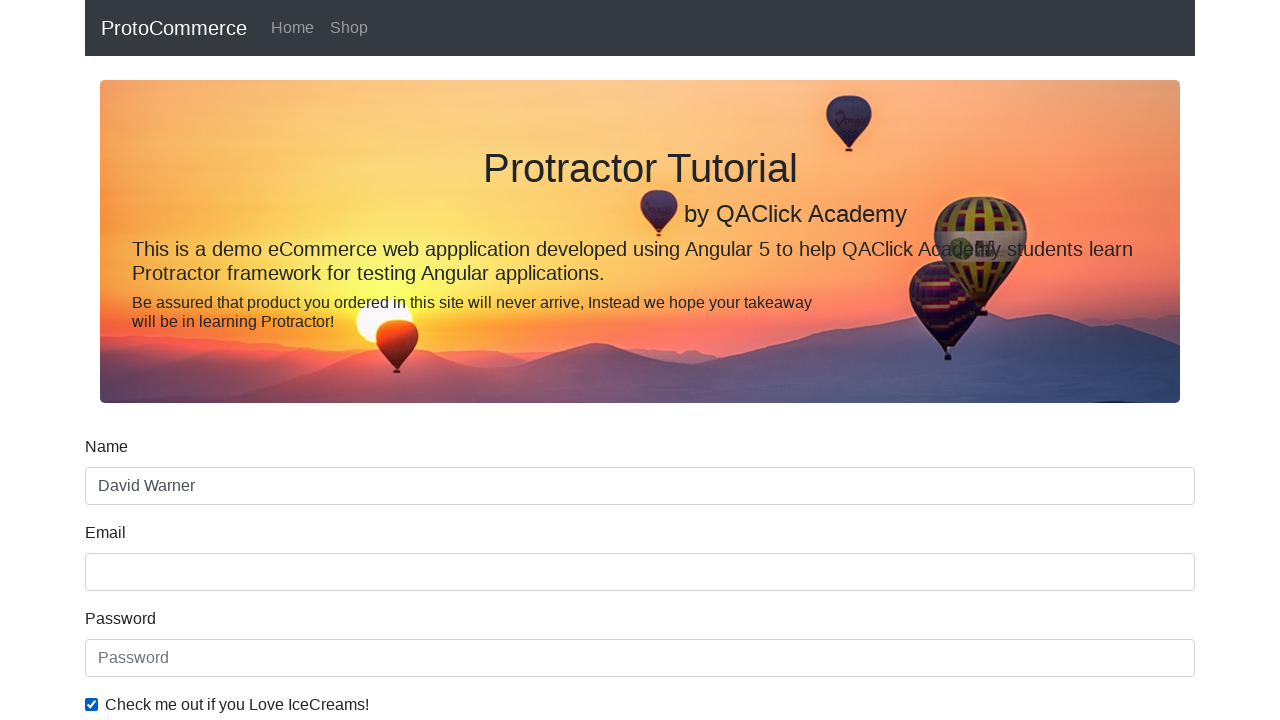

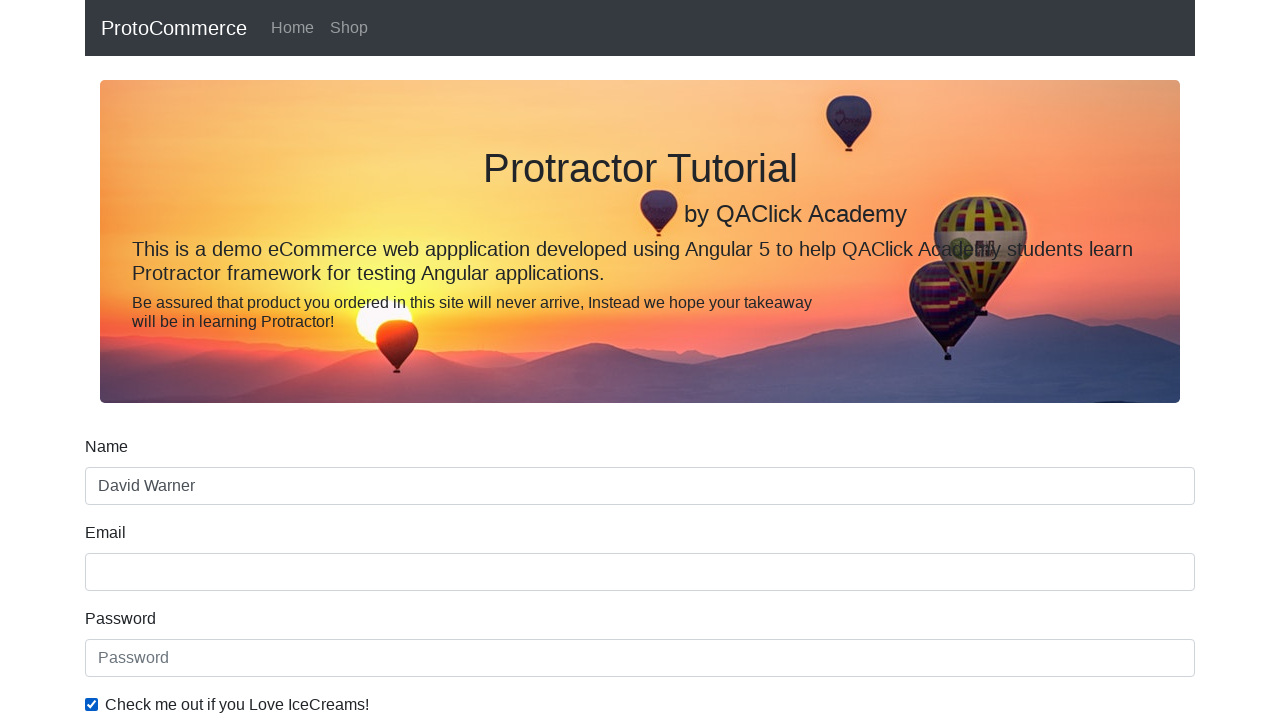